Tests right-click context menu functionality by performing a context click on an element, selecting an option from the menu, and handling the resulting alert

Starting URL: https://swisnl.github.io/jQuery-contextMenu/demo.html

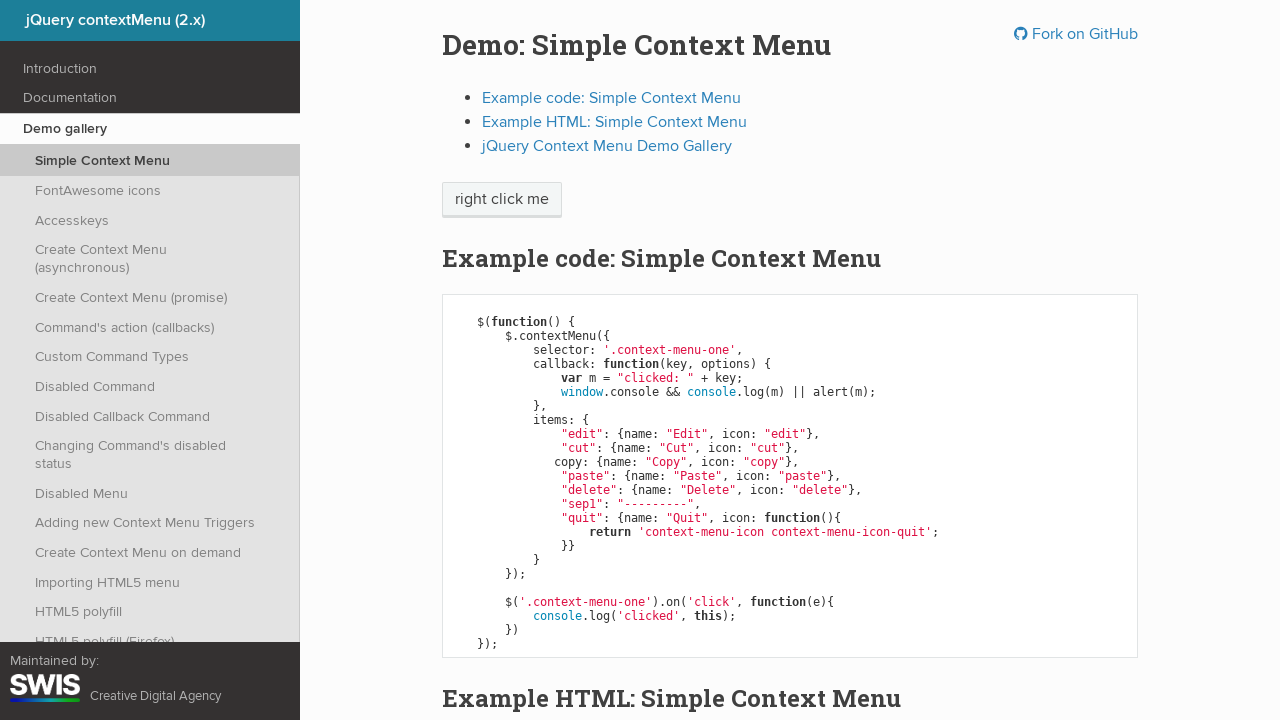

Located element for right-click context menu test
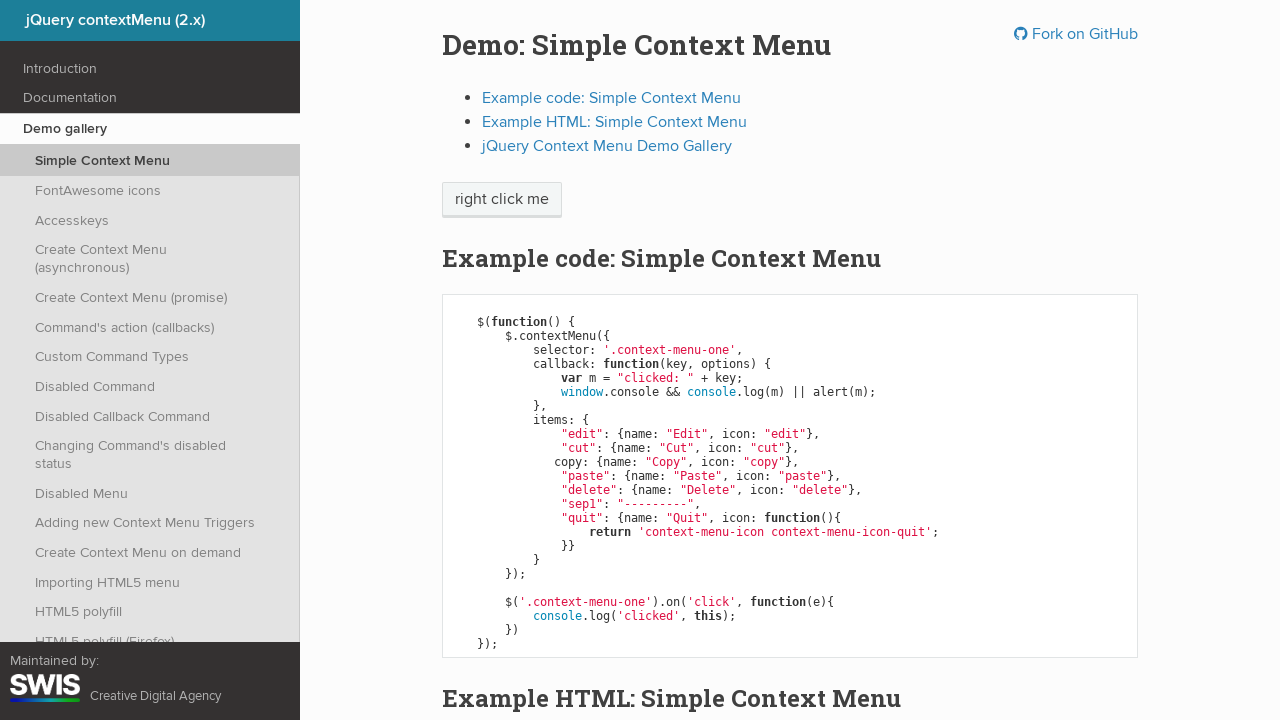

Performed right-click on element to open context menu at (502, 200) on xpath=/html/body/div/section/div/div/div/p/span
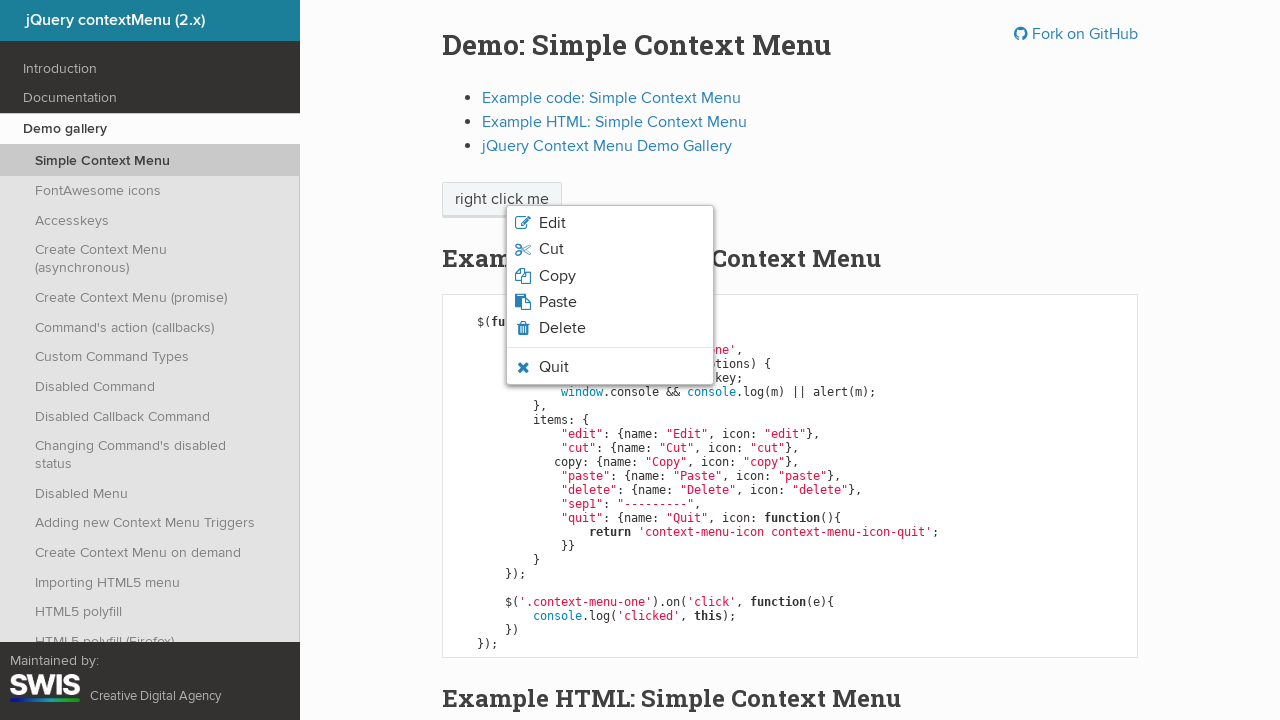

Selected second option from context menu at (610, 249) on xpath=/html/body/ul/li[2]
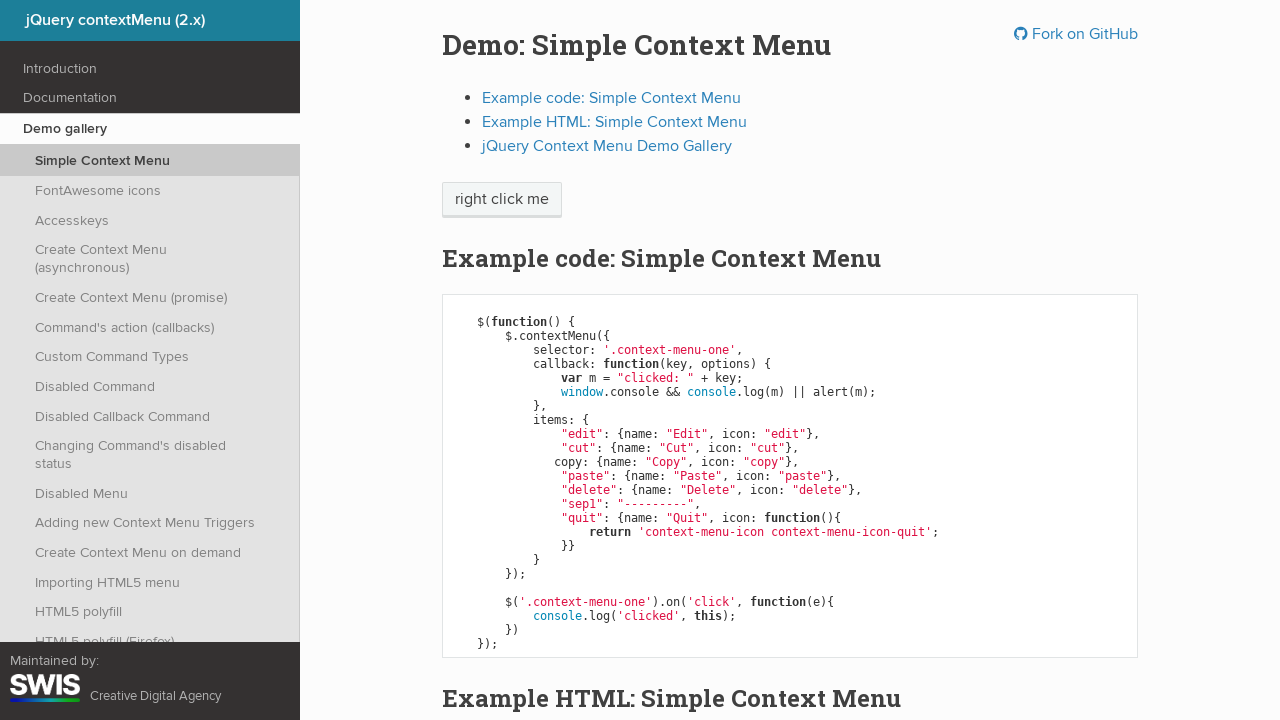

Set up alert dialog handler to accept any dialogs
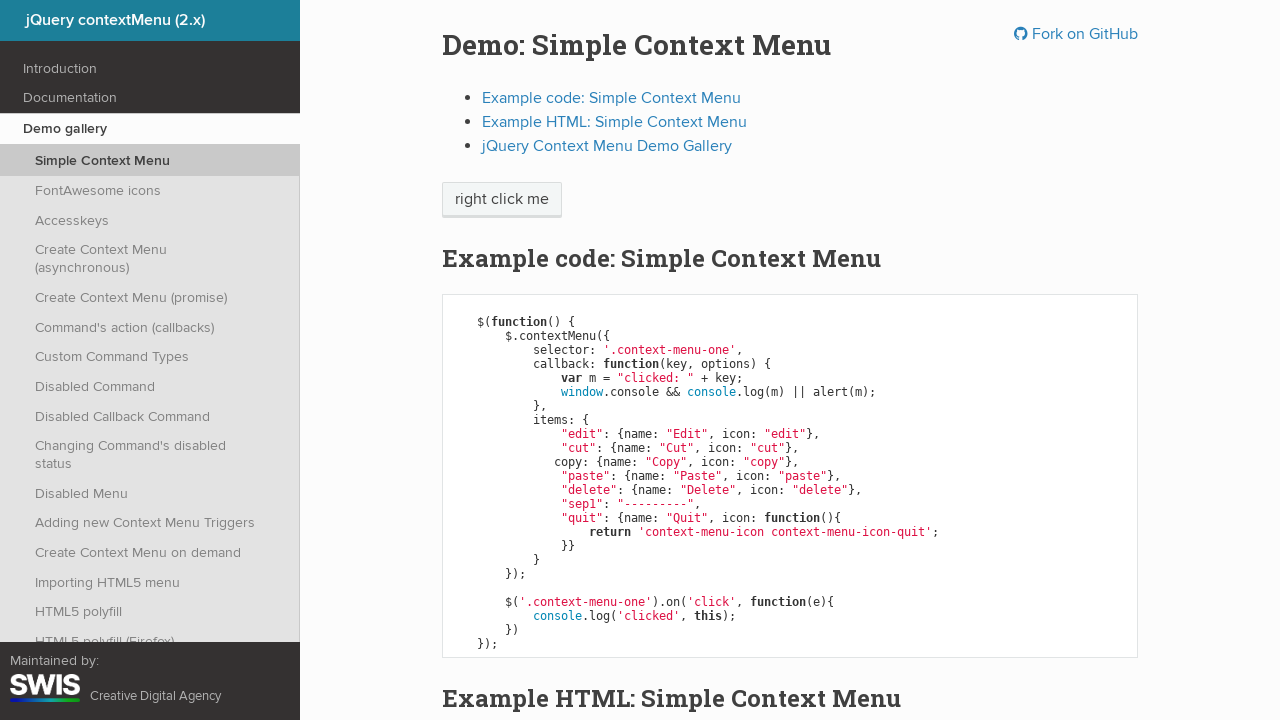

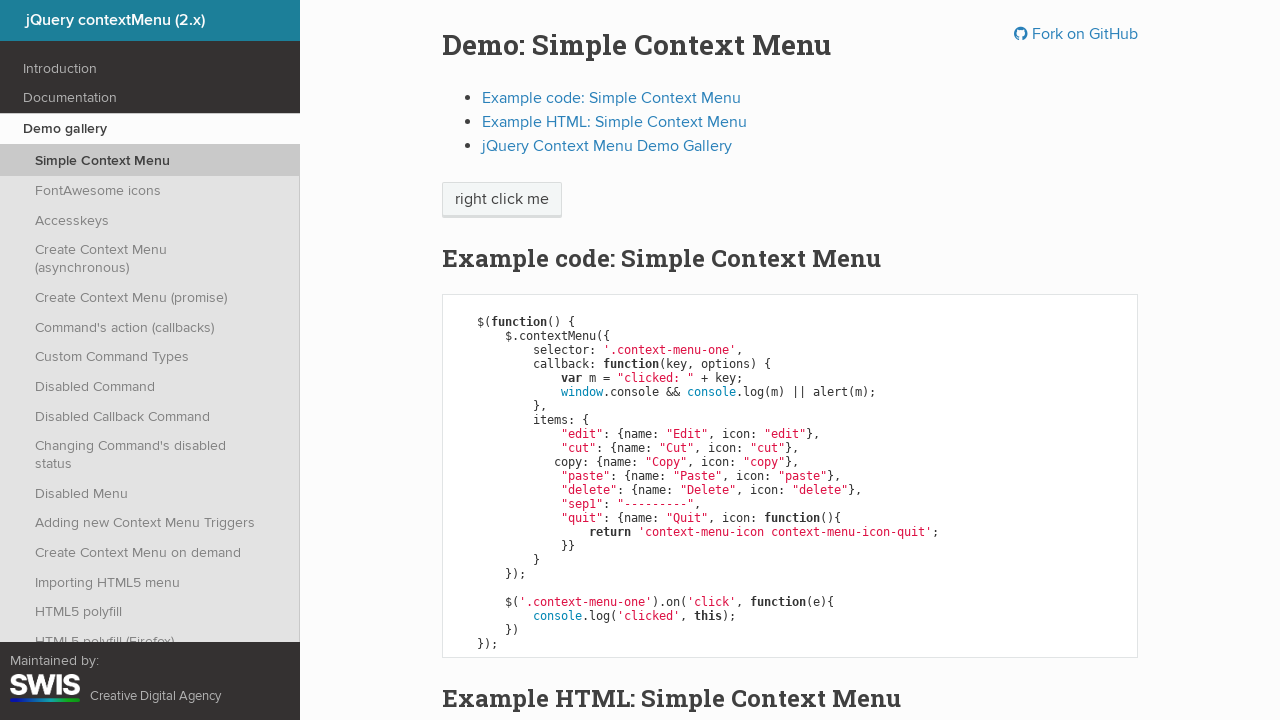